Tests the add/remove elements functionality by clicking the "Add Element" button to create a Delete button, verifying it appears, then clicking Delete and verifying it disappears.

Starting URL: http://the-internet.herokuapp.com/add_remove_elements/

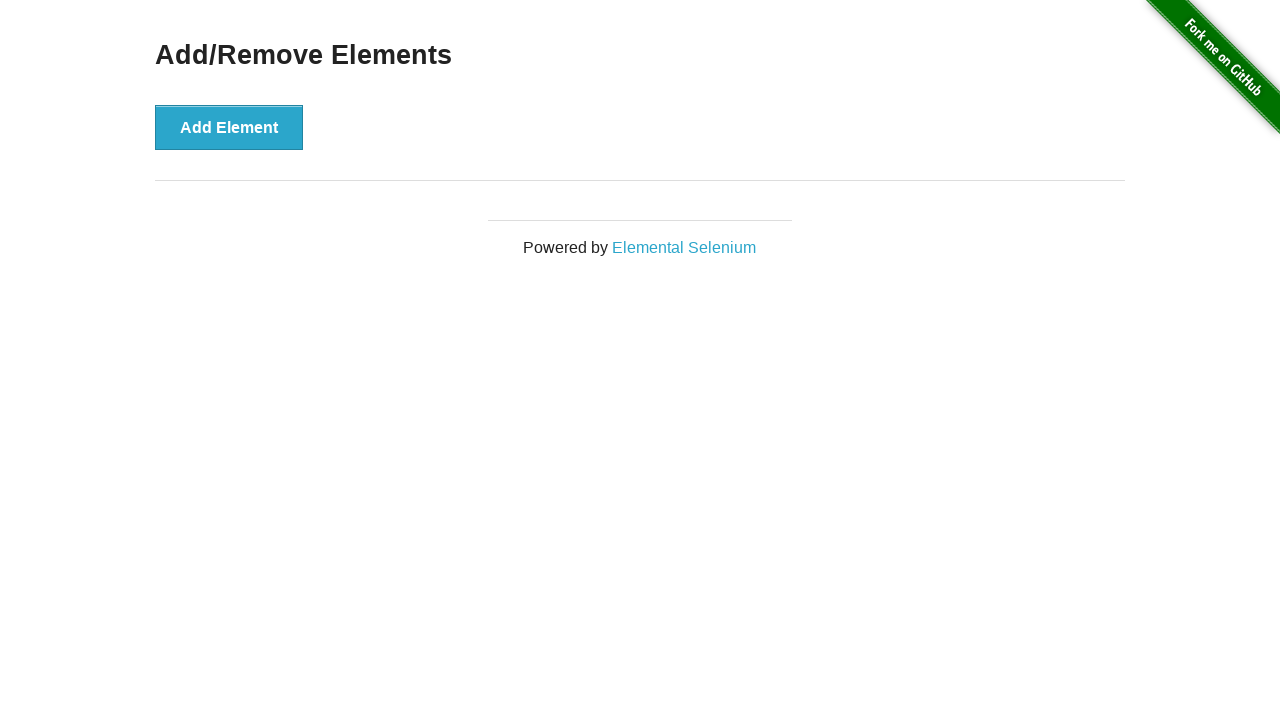

Clicked 'Add Element' button to create a Delete button at (229, 127) on xpath=//button[contains(text(),'Add Element')]
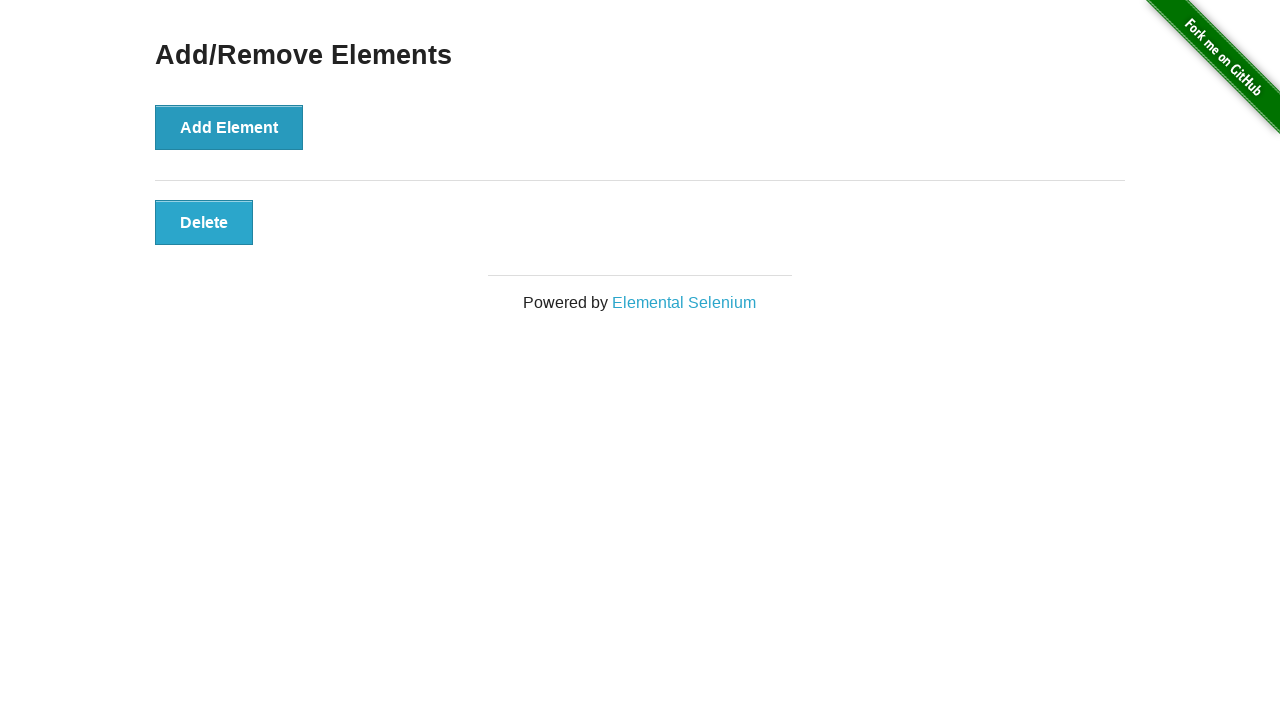

Located Delete button element
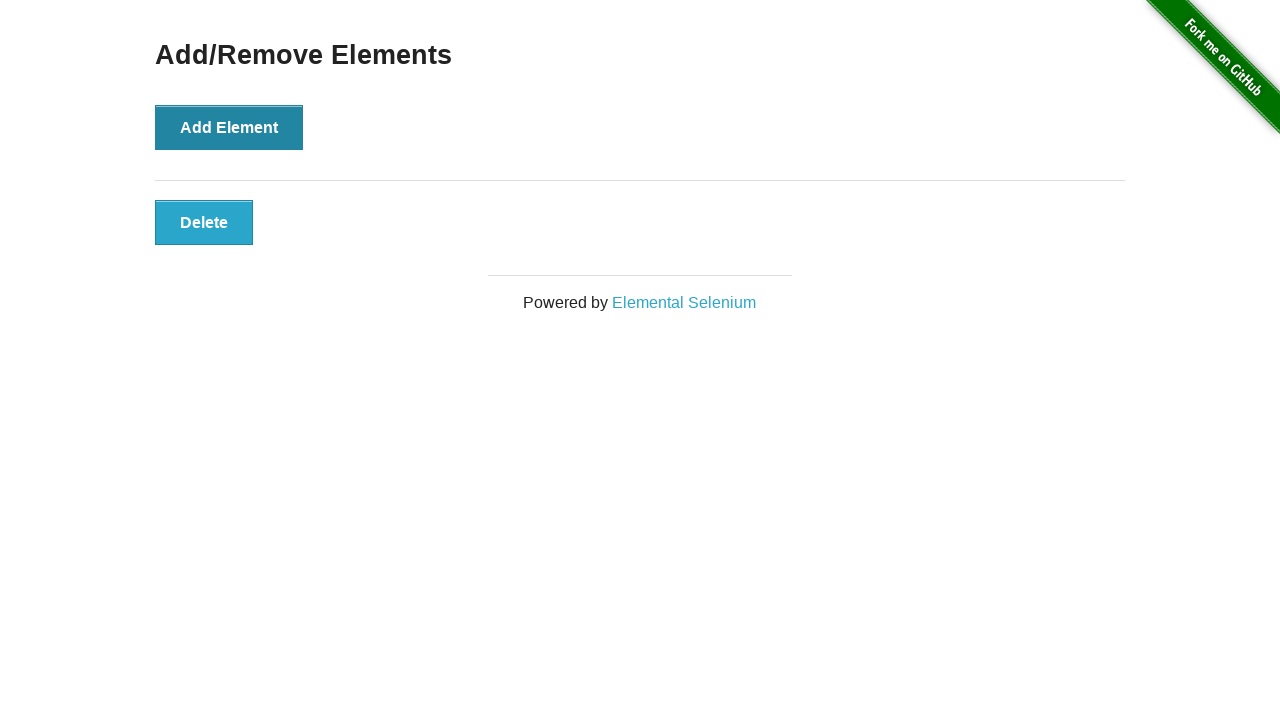

Delete button appeared and is visible
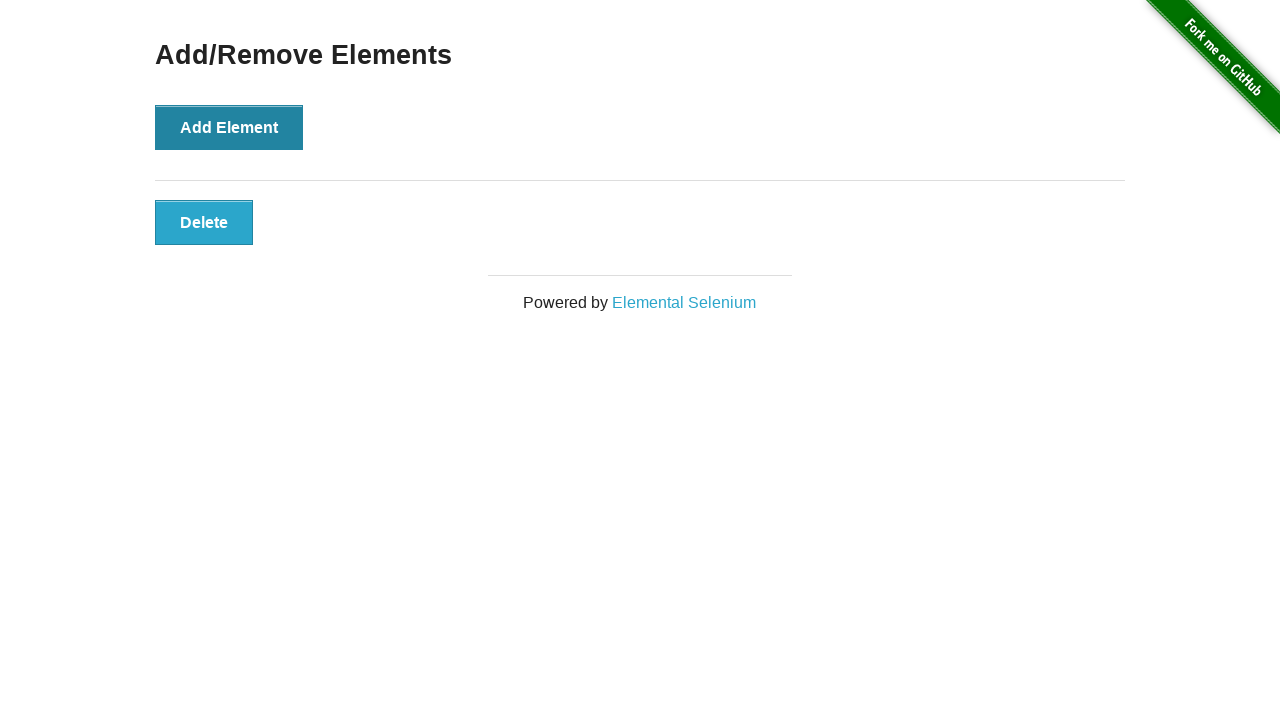

Clicked Delete button to remove the element at (204, 222) on xpath=//button[contains(text(),'Delete')]
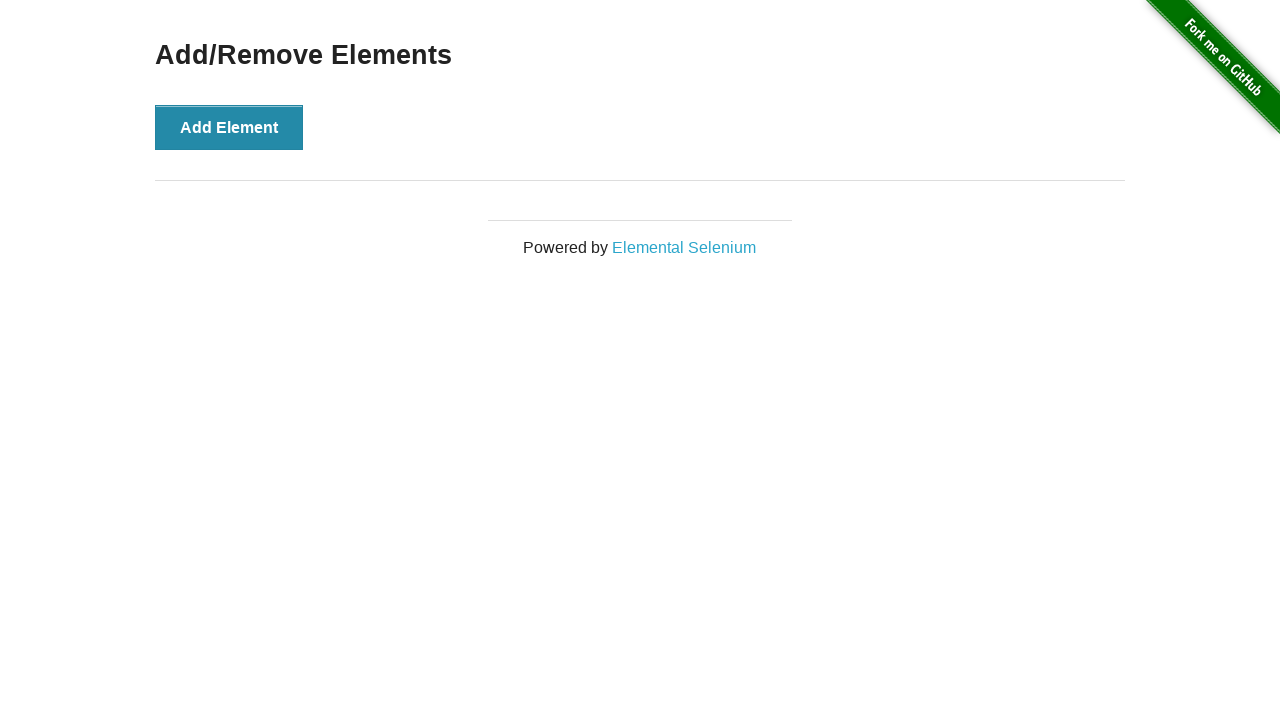

Delete button disappeared and is no longer visible
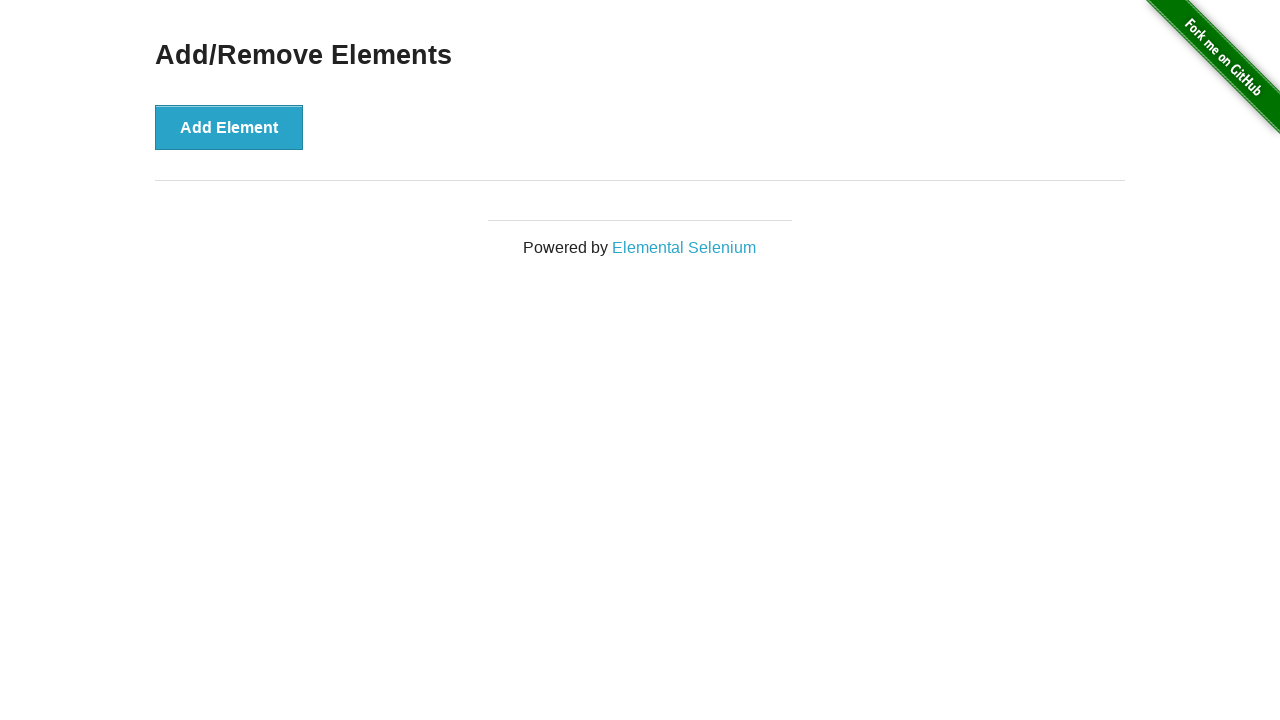

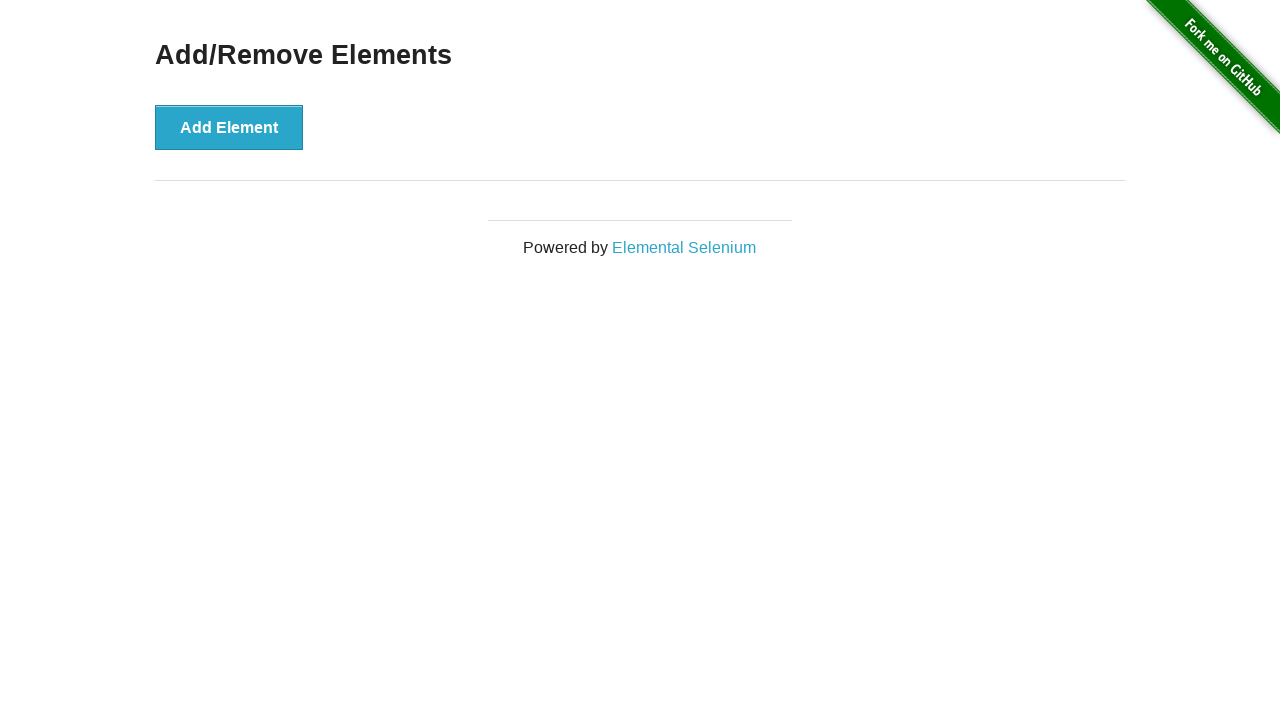